Tests clicking the "Elemental Selenium" link which opens a new tab, then switches to that tab and verifies the h1 heading is visible and contains the expected text "Elemental Selenium".

Starting URL: https://the-internet.herokuapp.com/iframe

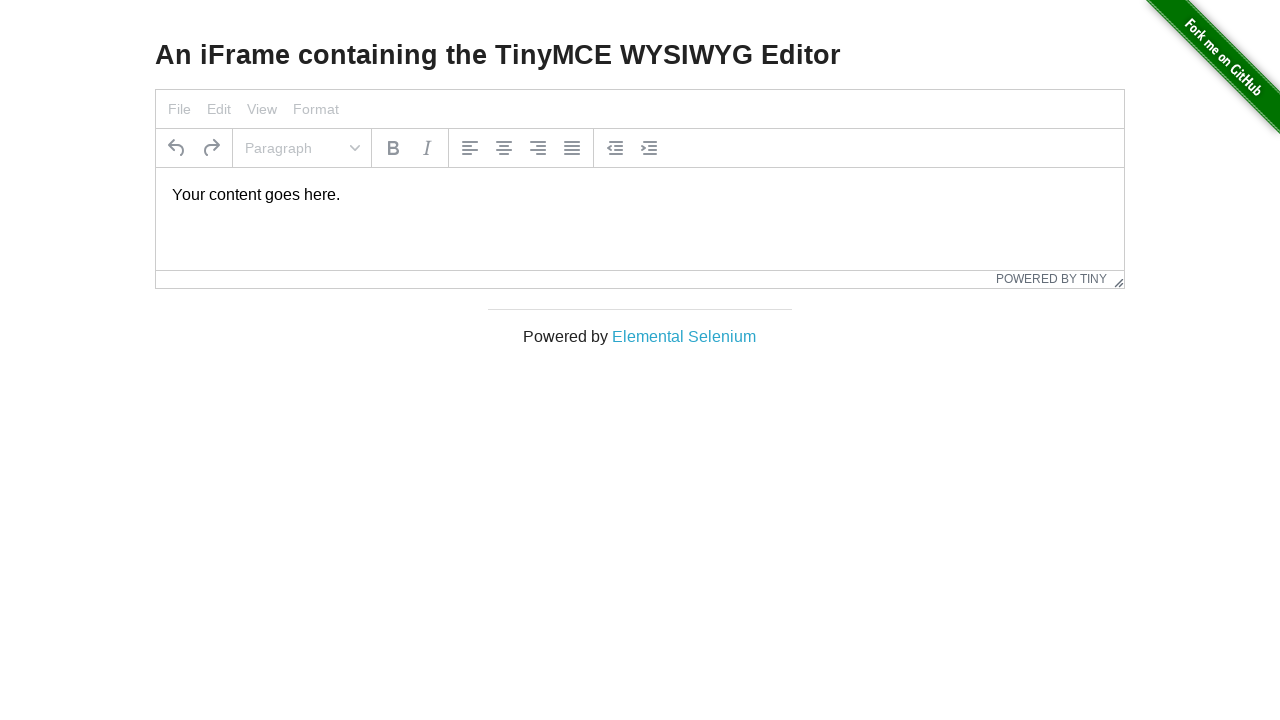

Clicked 'Elemental Selenium' link to open new tab at (684, 336) on text=Elemental Selenium
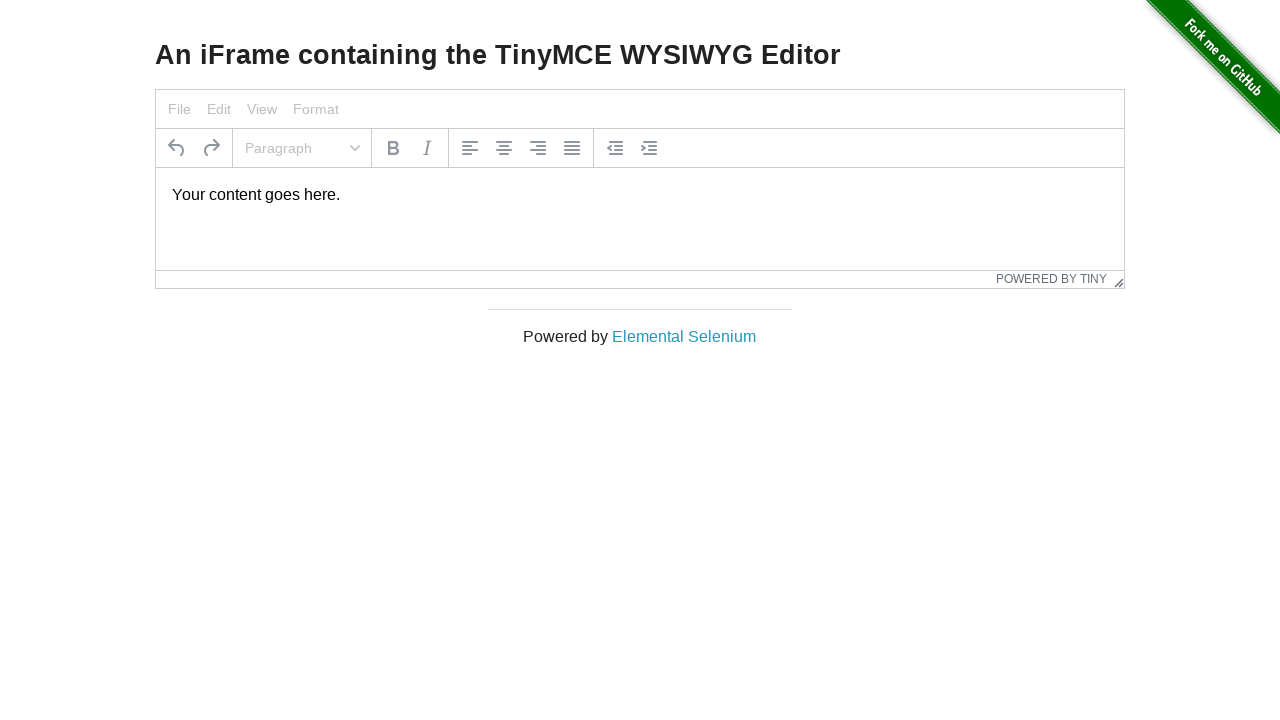

New tab opened and captured
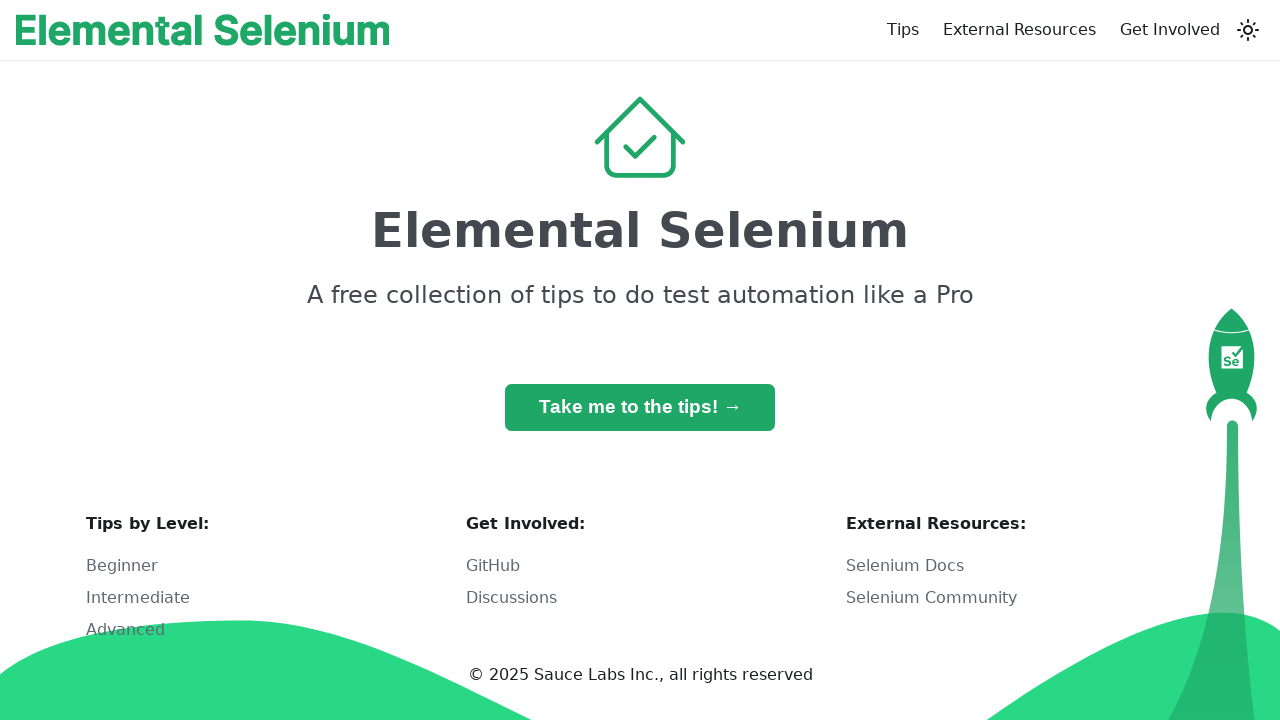

New tab finished loading
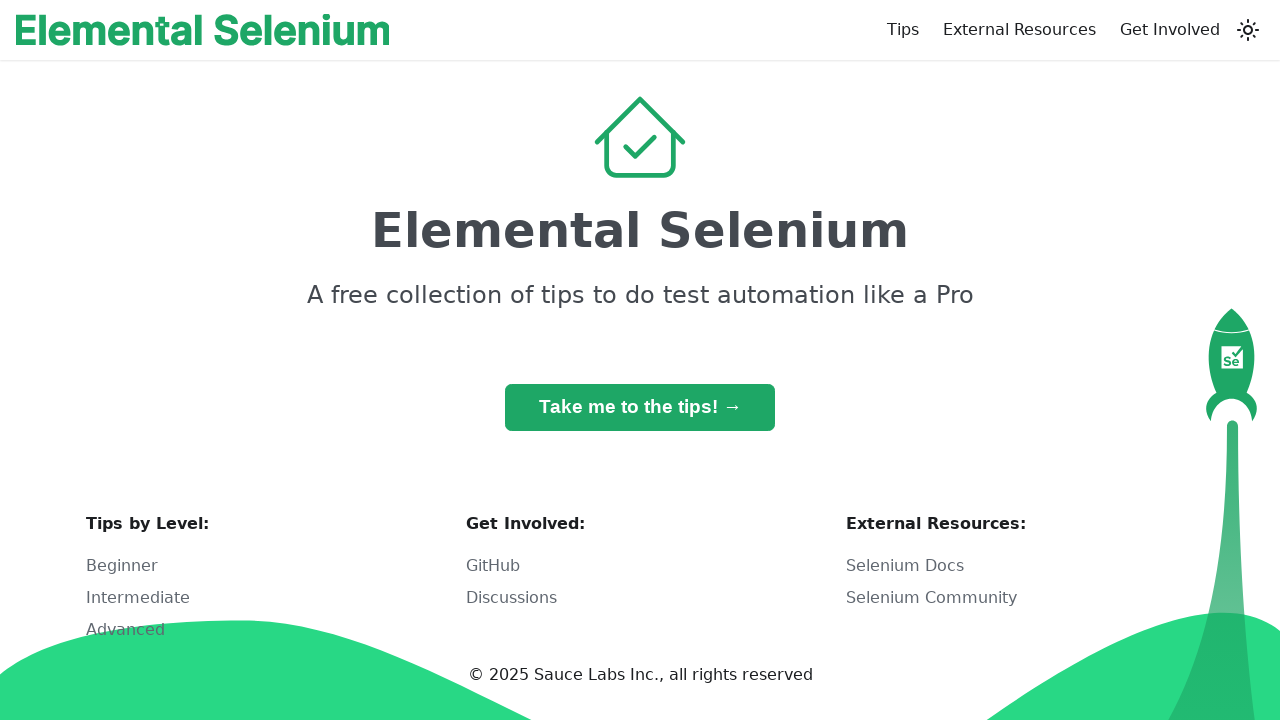

H1 heading is visible on the page
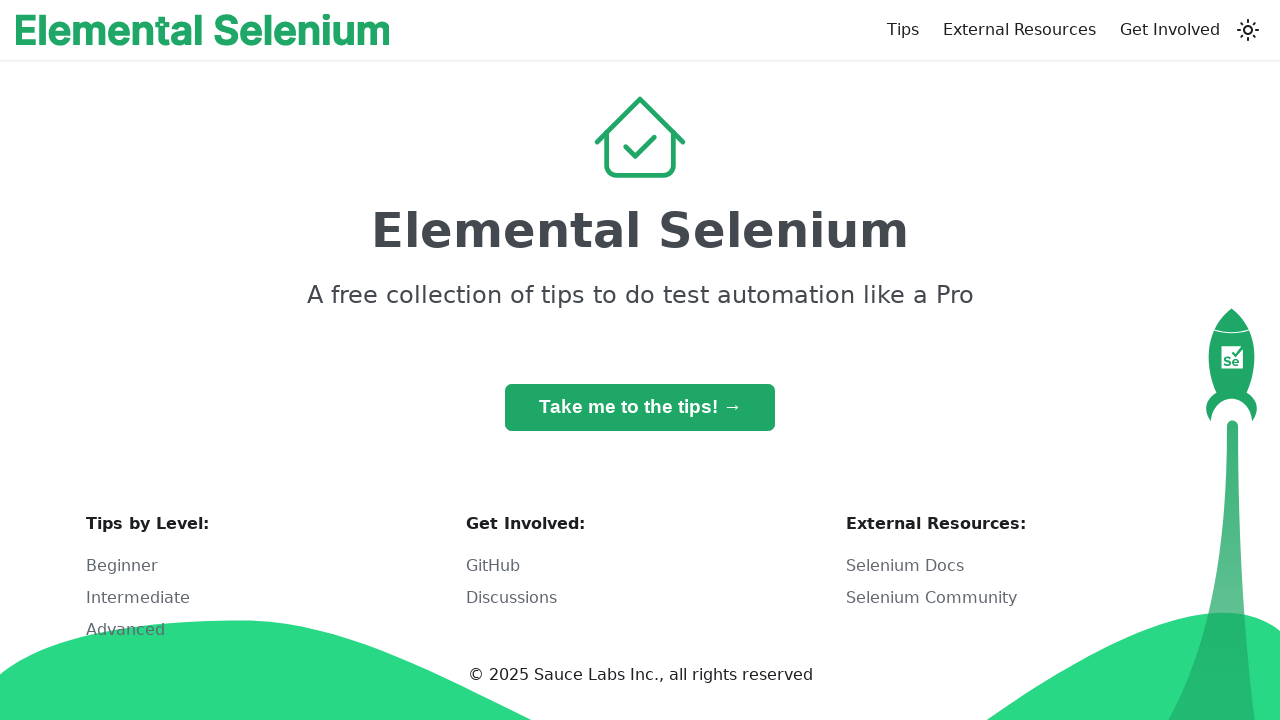

Verified h1 heading contains 'Elemental Selenium'
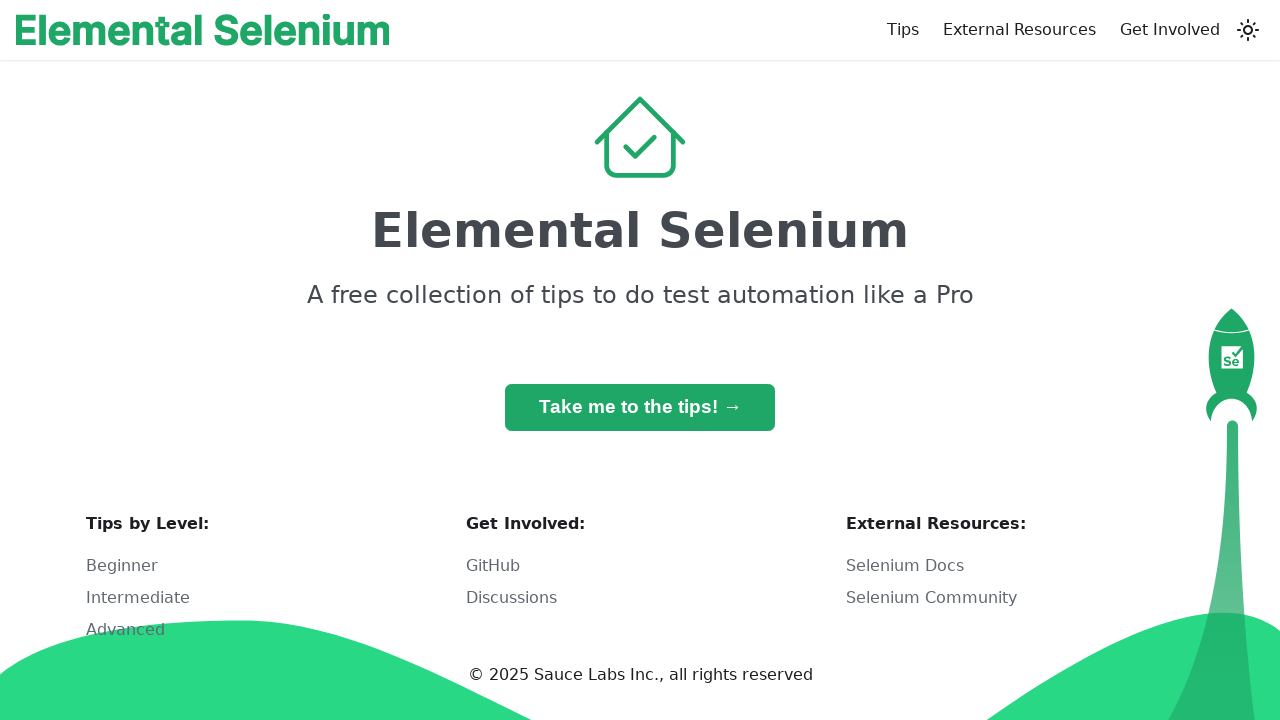

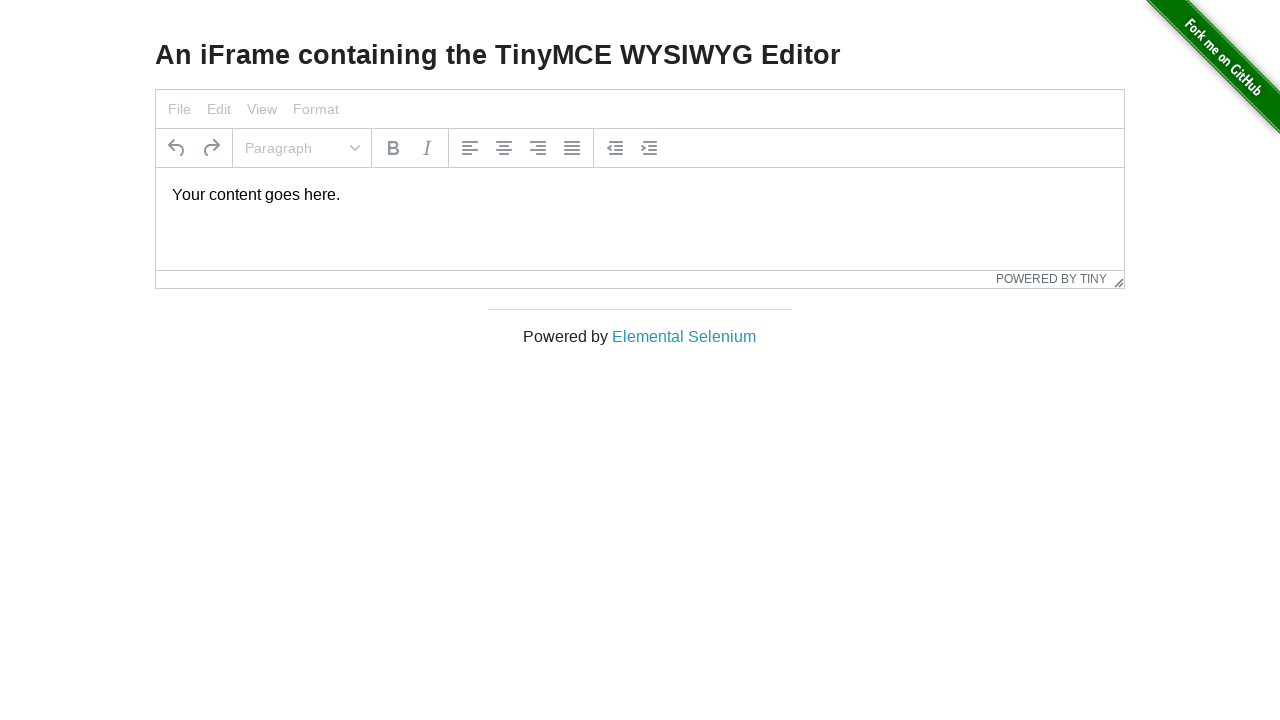